Tests table sorting functionality by clicking a column header and verifying the data is properly sorted alphabetically

Starting URL: https://rahulshettyacademy.com/seleniumPractise/#/offers

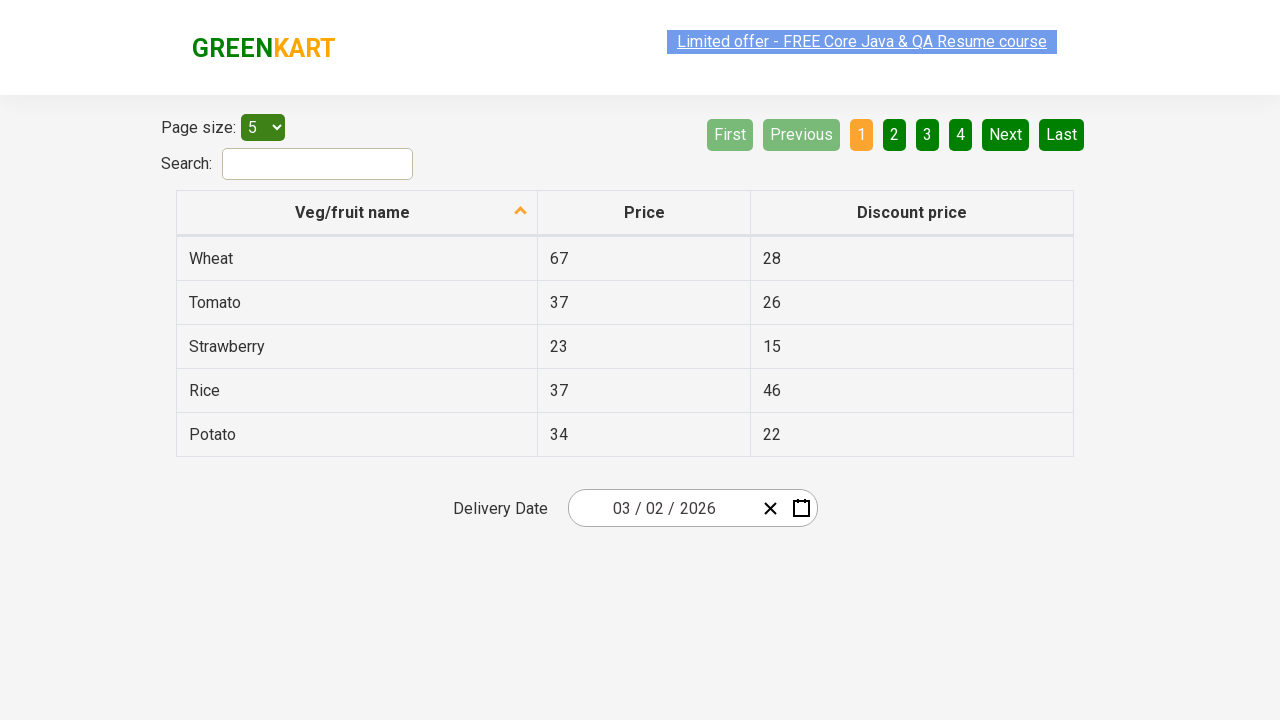

Clicked 'Veg/fruit name' column header to sort at (353, 212) on xpath=//span[text()='Veg/fruit name']
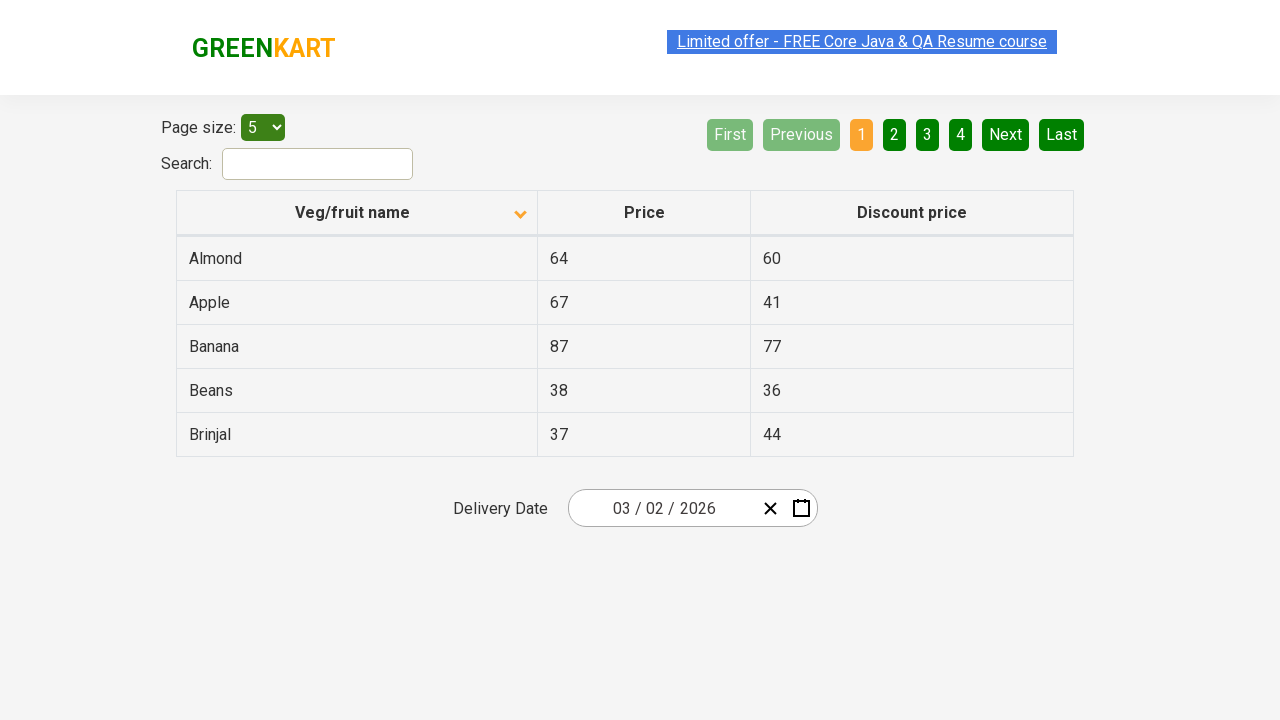

Waited 500ms for table to update after sorting
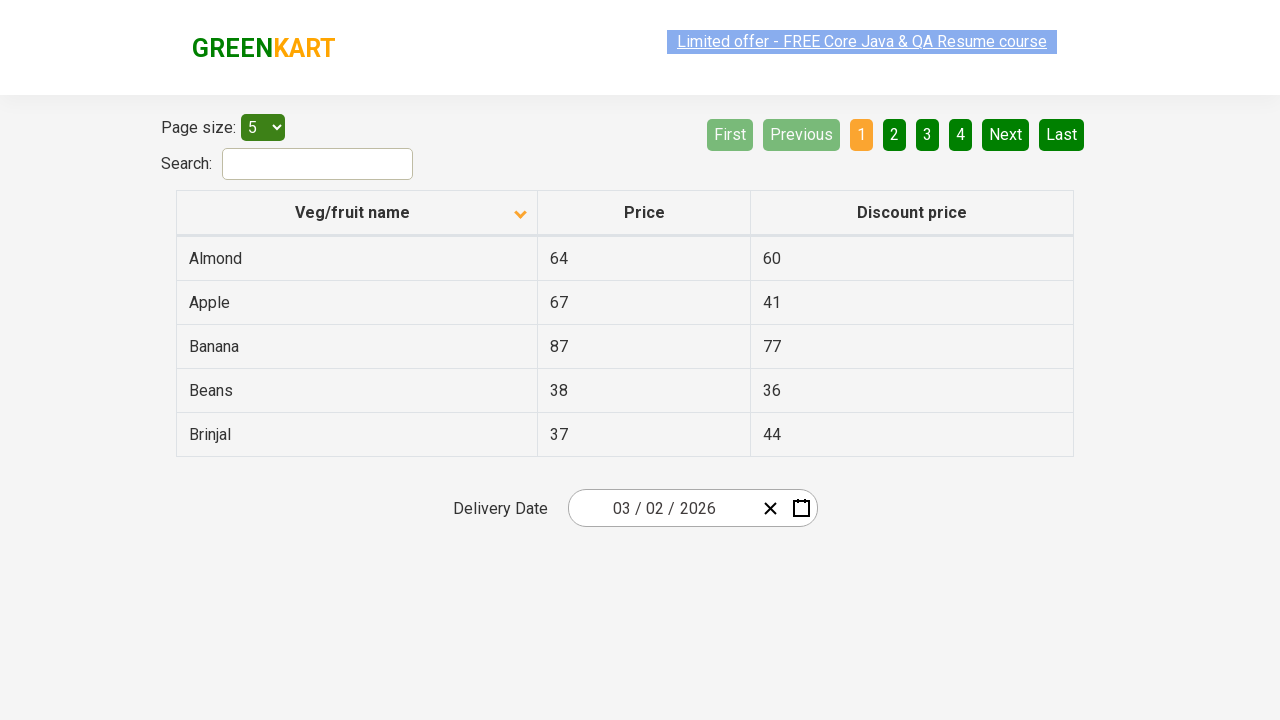

Located all veggie name elements in first column
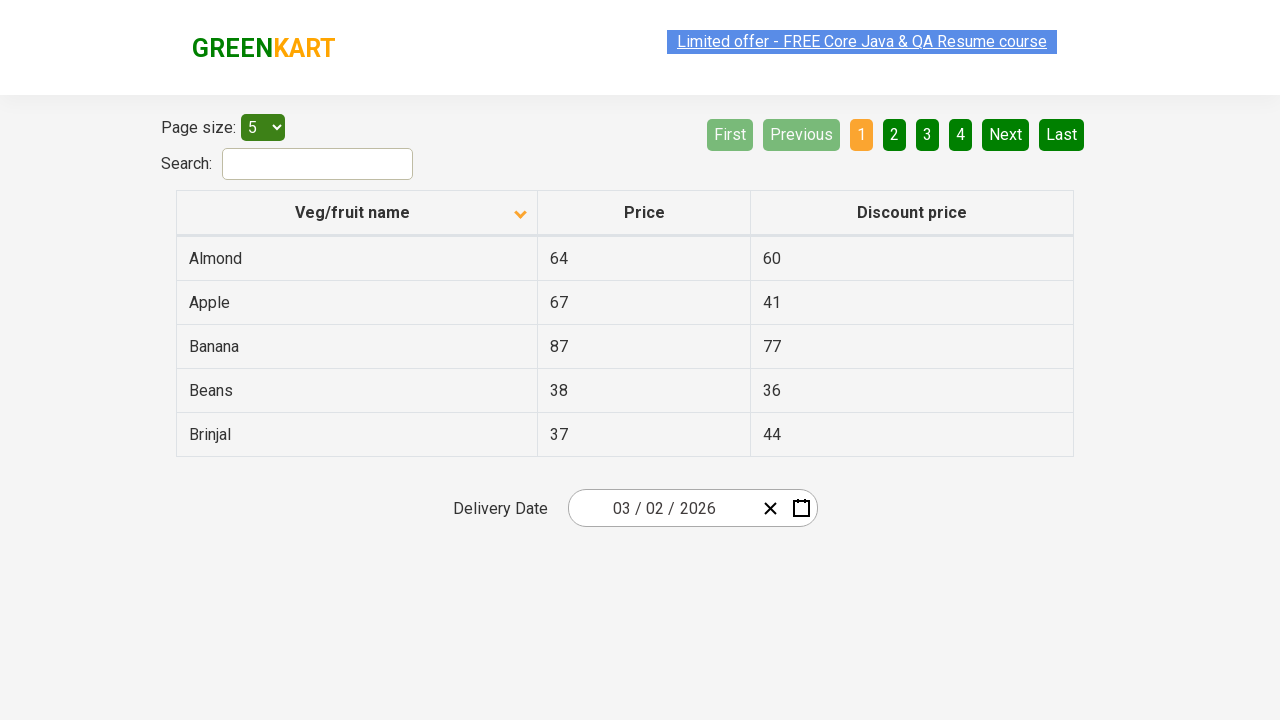

Counted 5 veggie elements in table
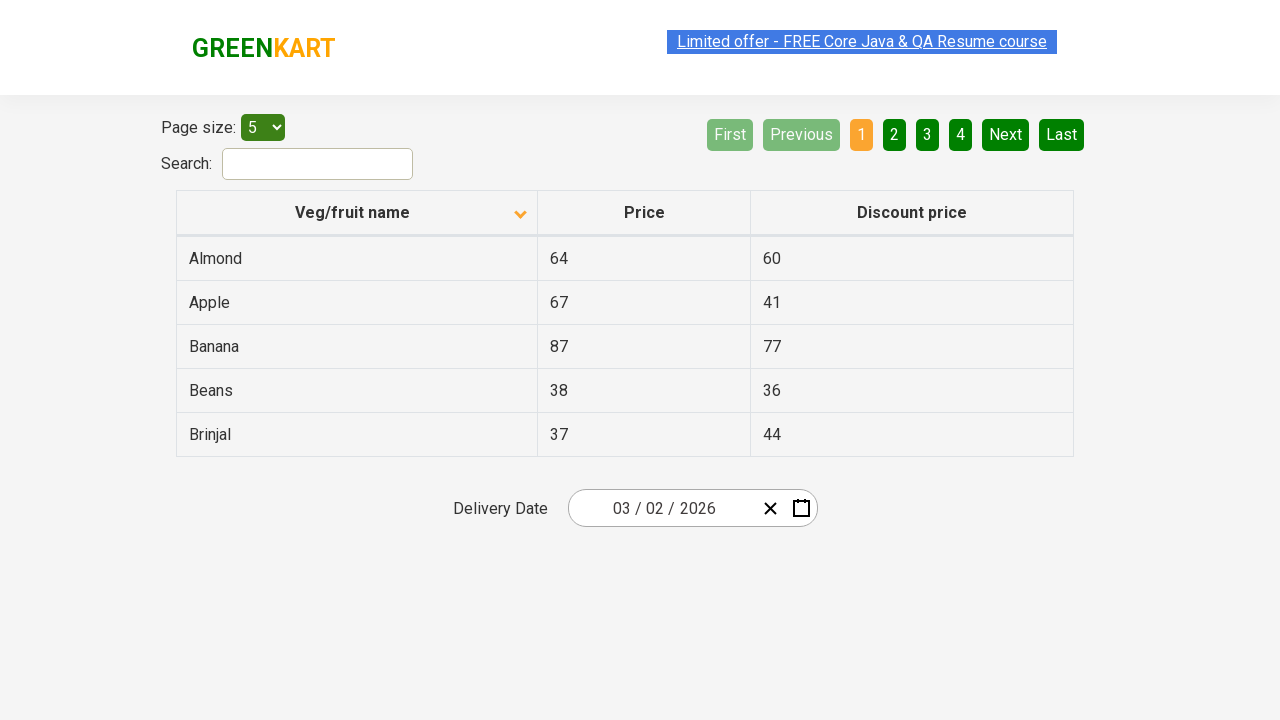

Extracted veggie name 'Almond' from row 1
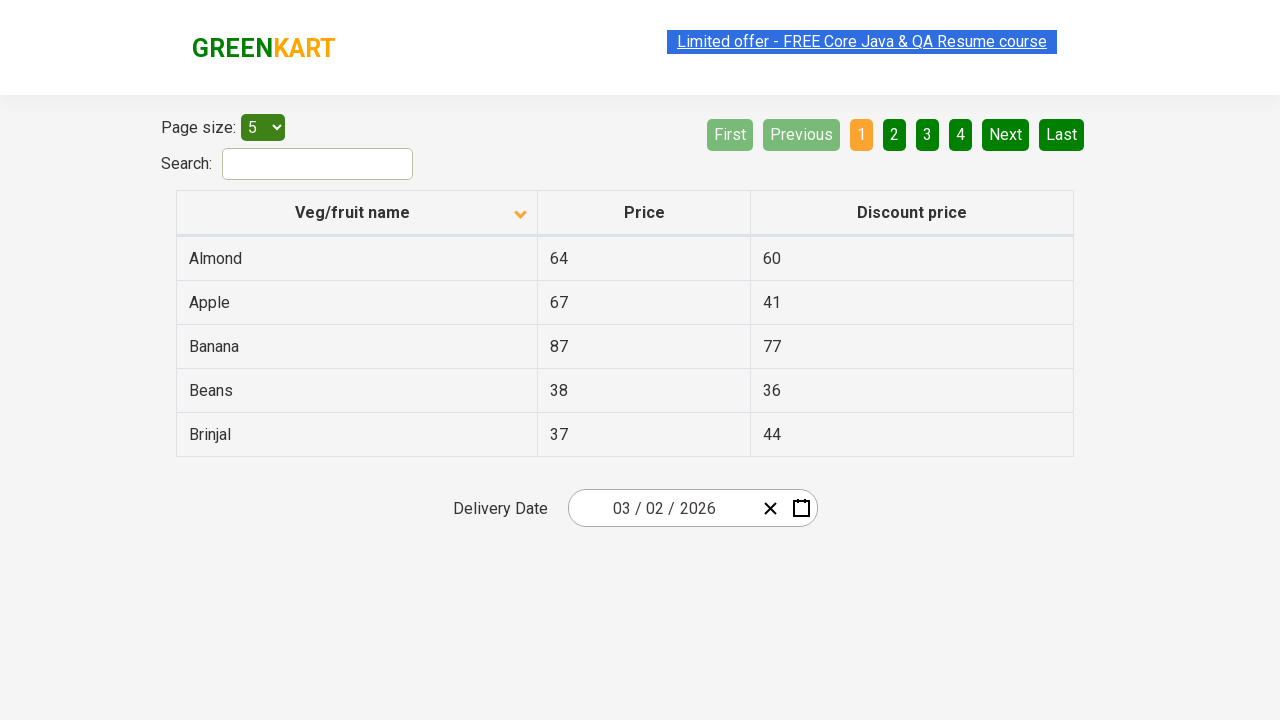

Extracted veggie name 'Apple' from row 2
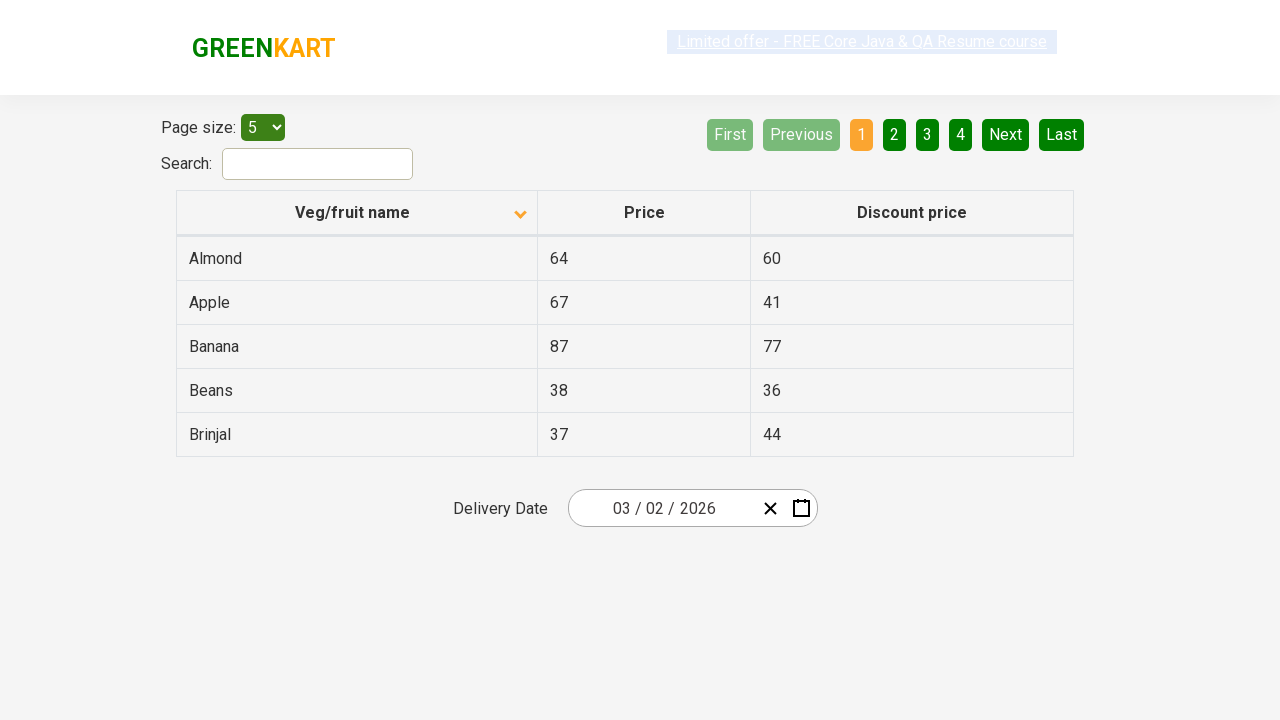

Extracted veggie name 'Banana' from row 3
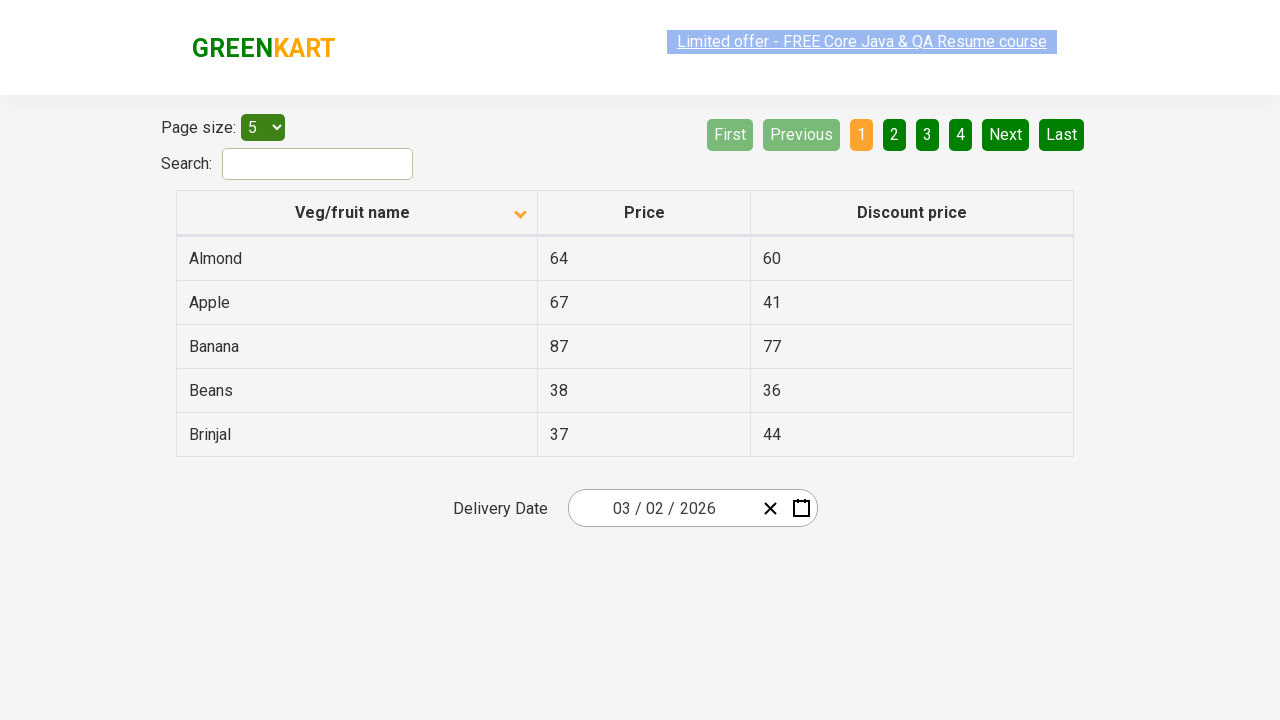

Extracted veggie name 'Beans' from row 4
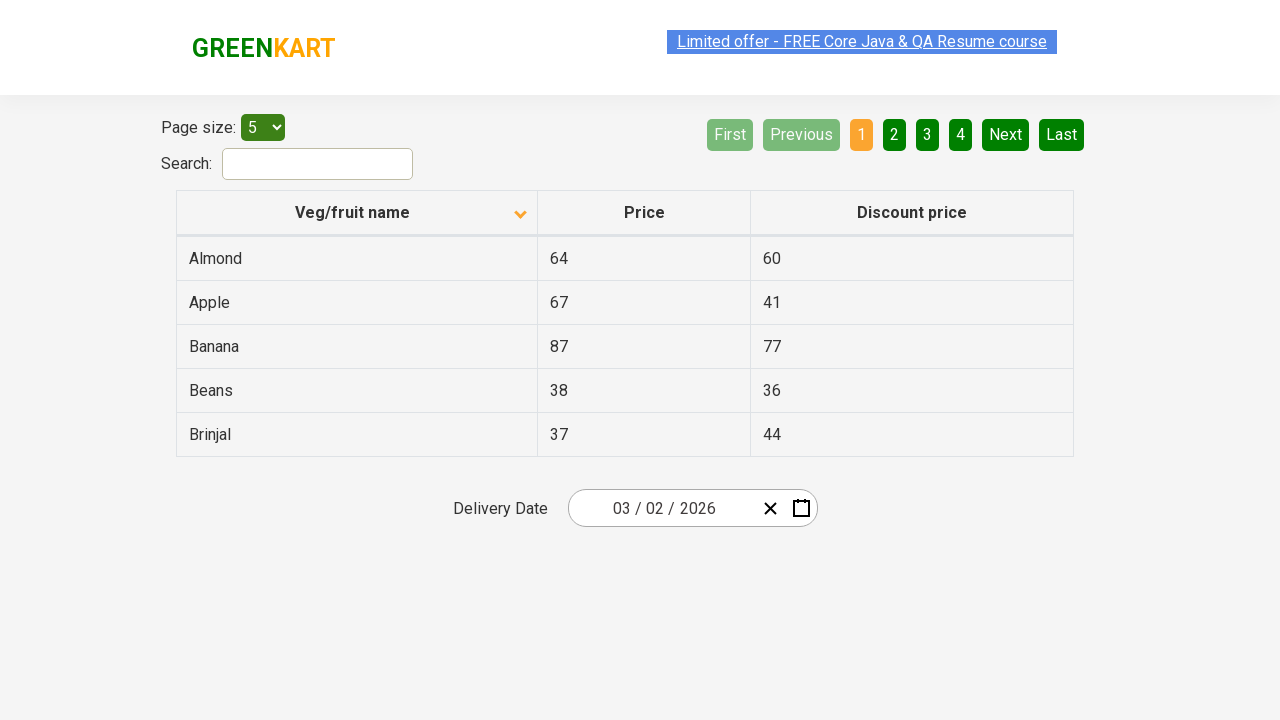

Extracted veggie name 'Brinjal' from row 5
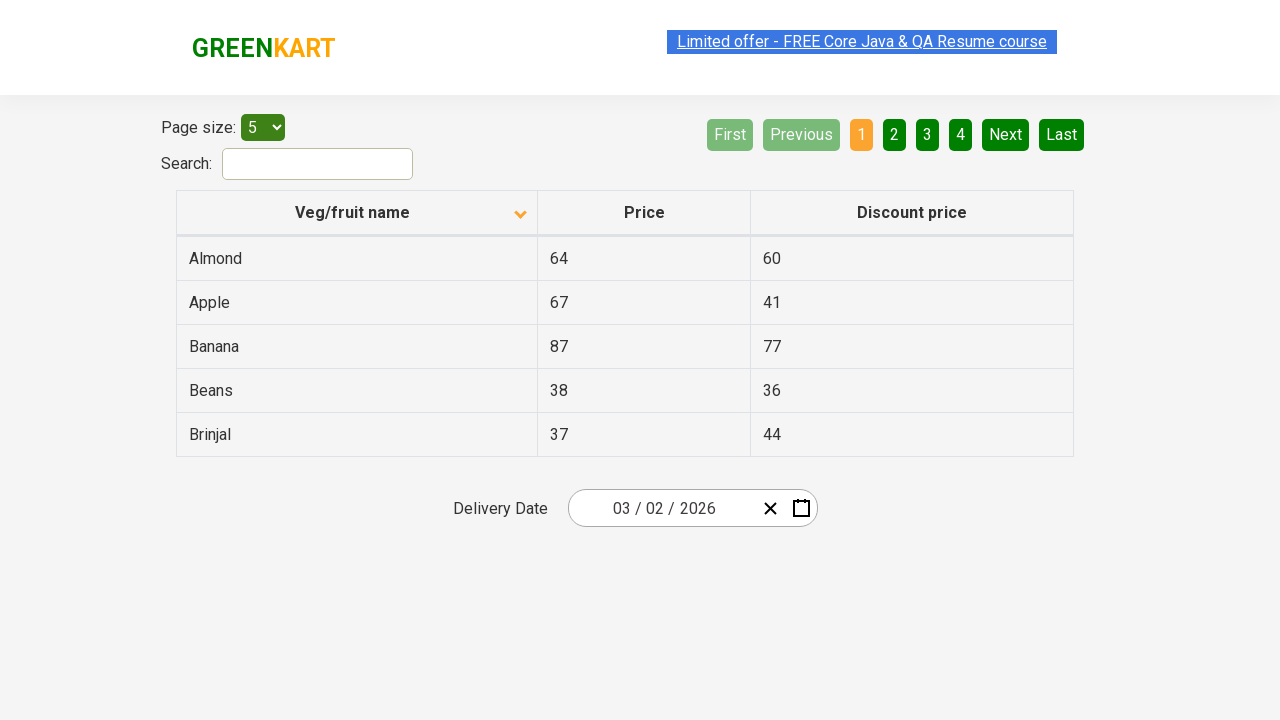

Created copy of browser-sorted veggie list
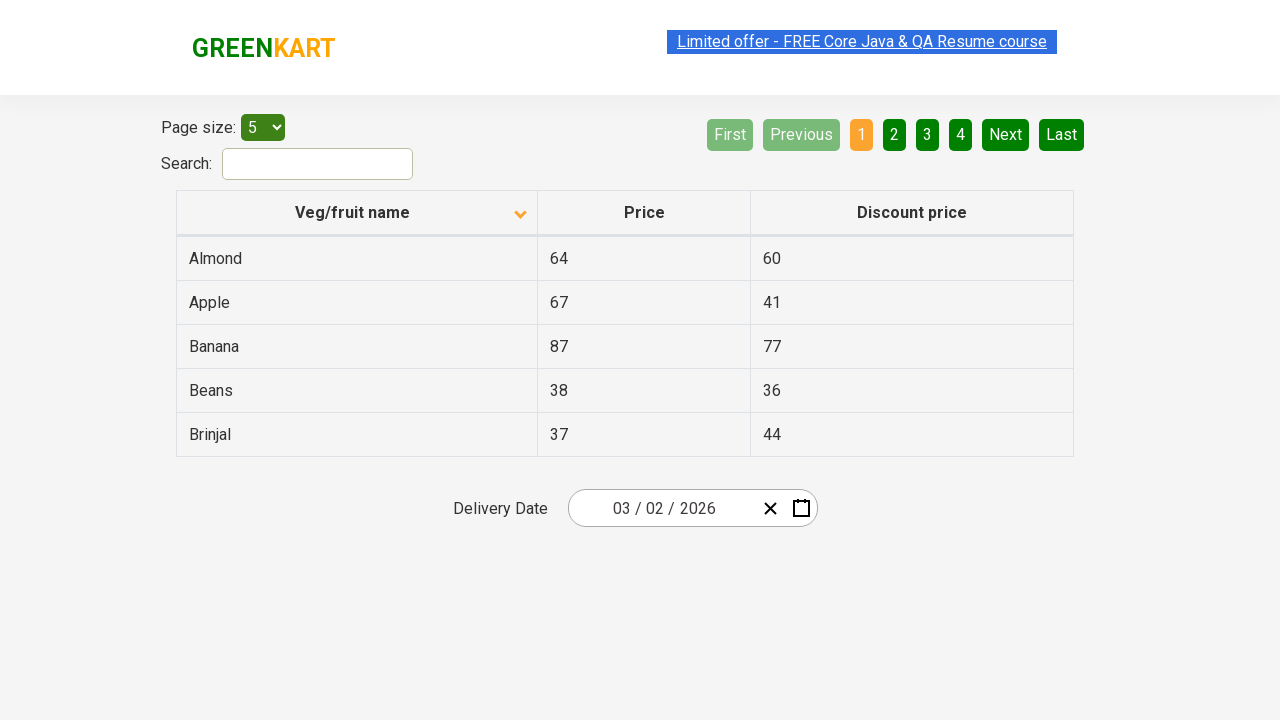

Sorted the veggie list alphabetically
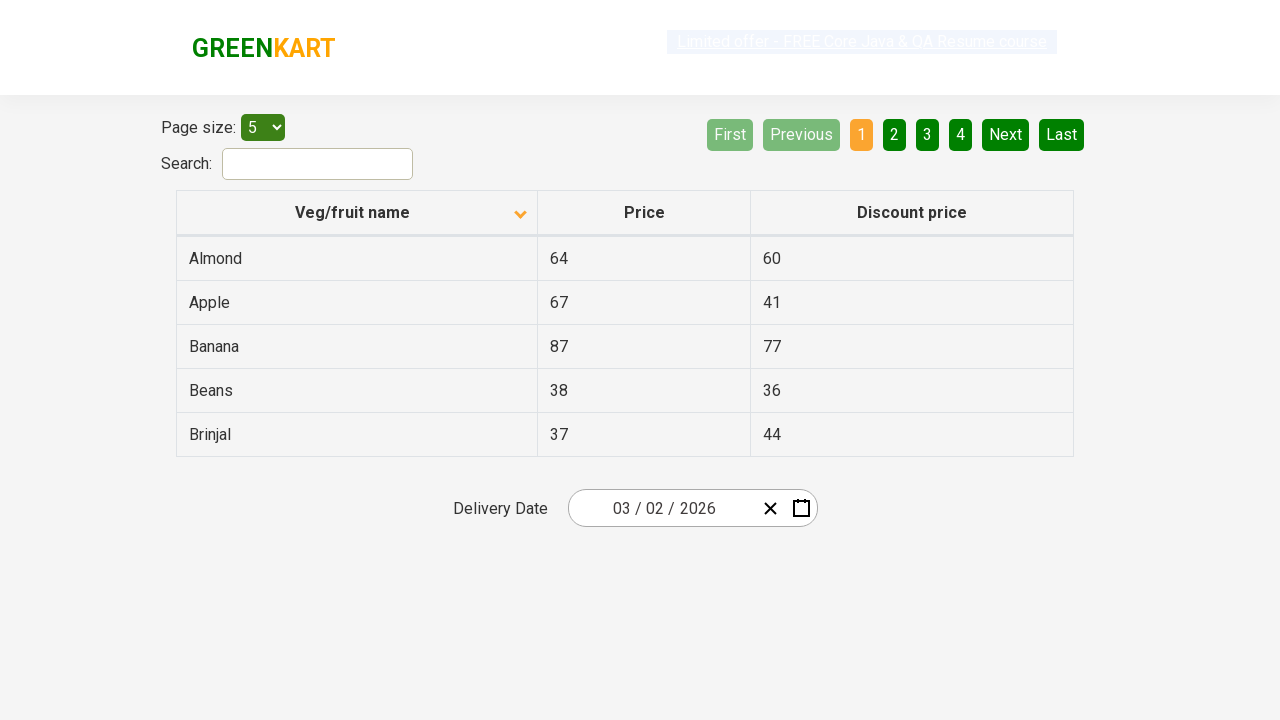

Verified that browser-sorted list matches alphabetically sorted list - assertion passed
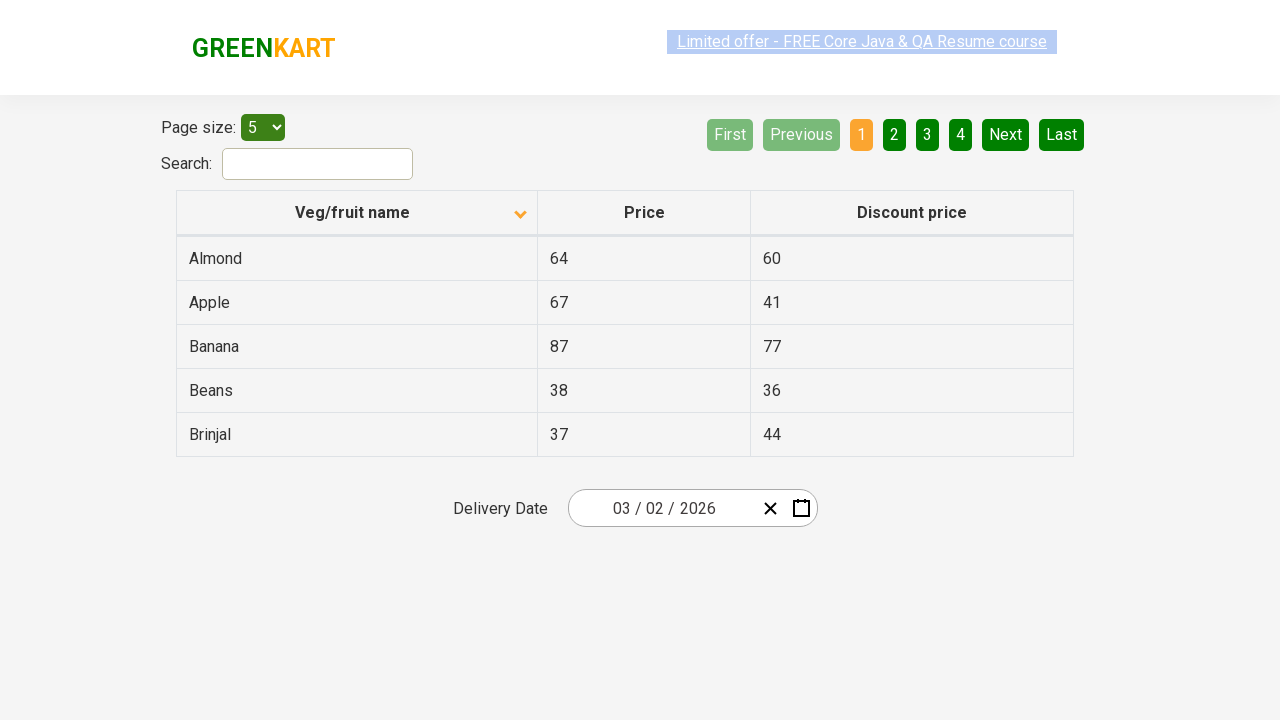

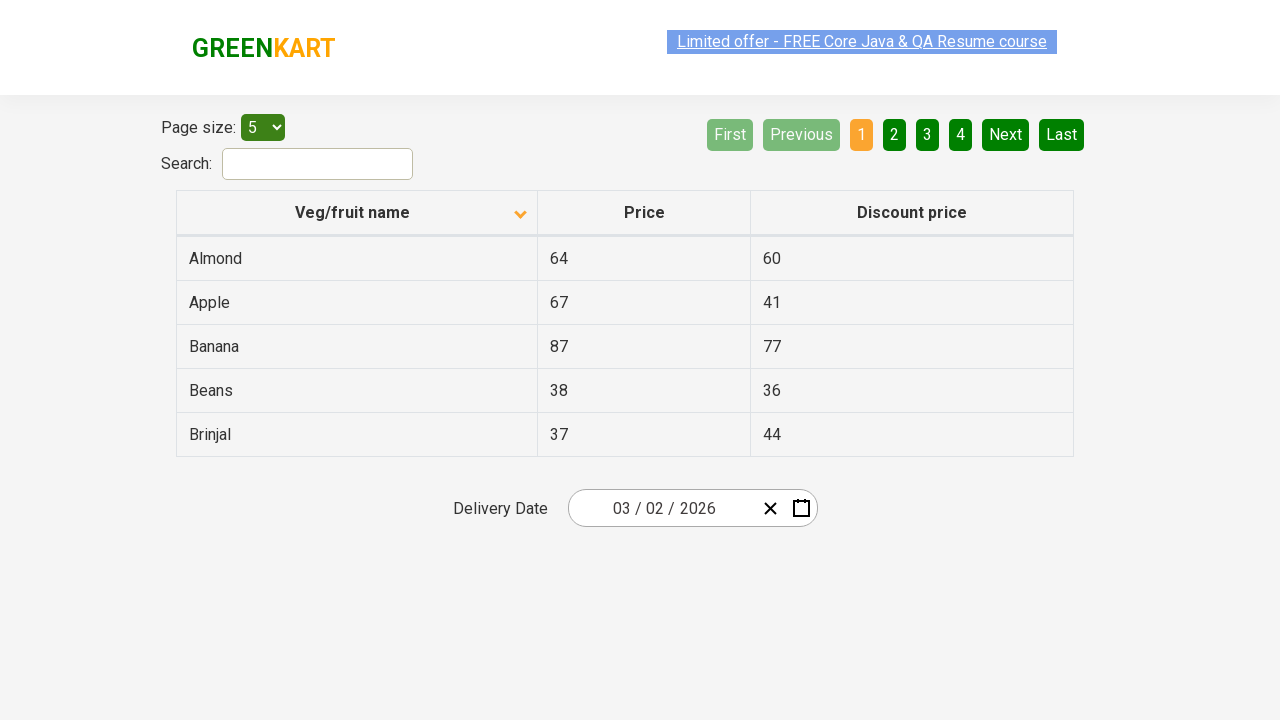